Navigates to a crackers product website, scrolls to the end to load all products via infinite scroll/lazy loading, and verifies that product listings are displayed on the page.

Starting URL: https://sivakasiskmcrackers.in/

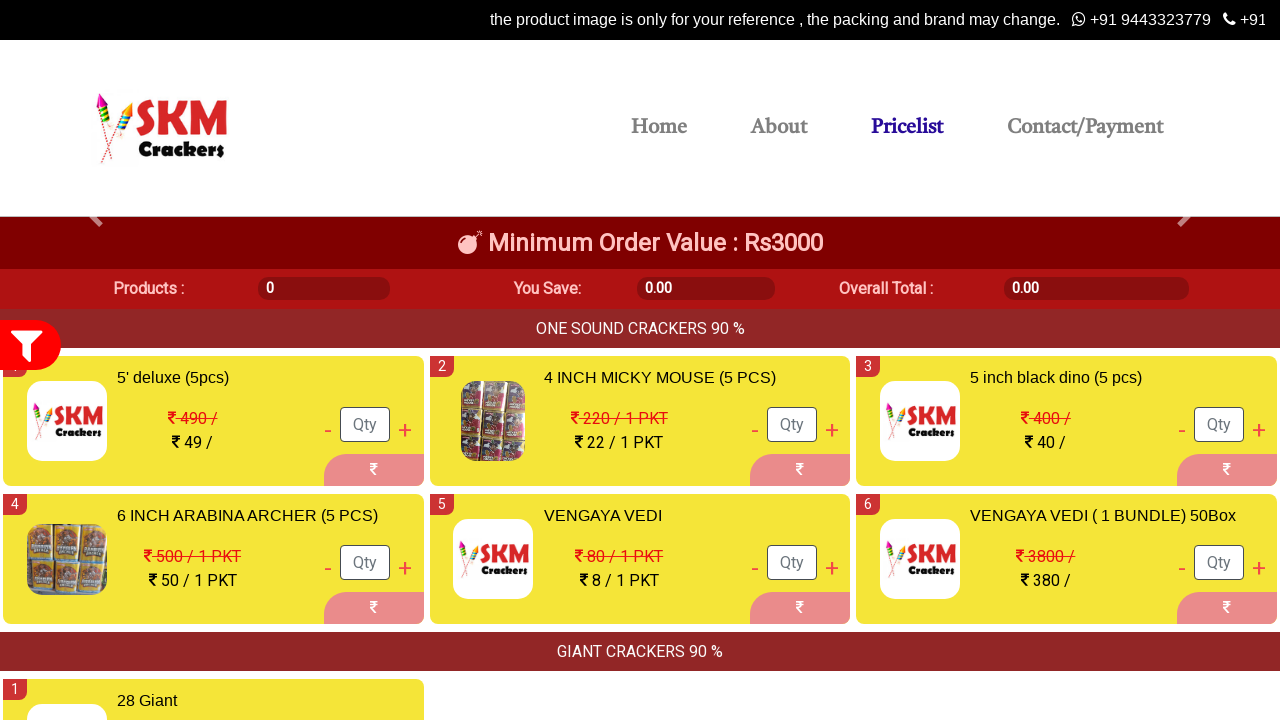

Set viewport size to 1920x1080
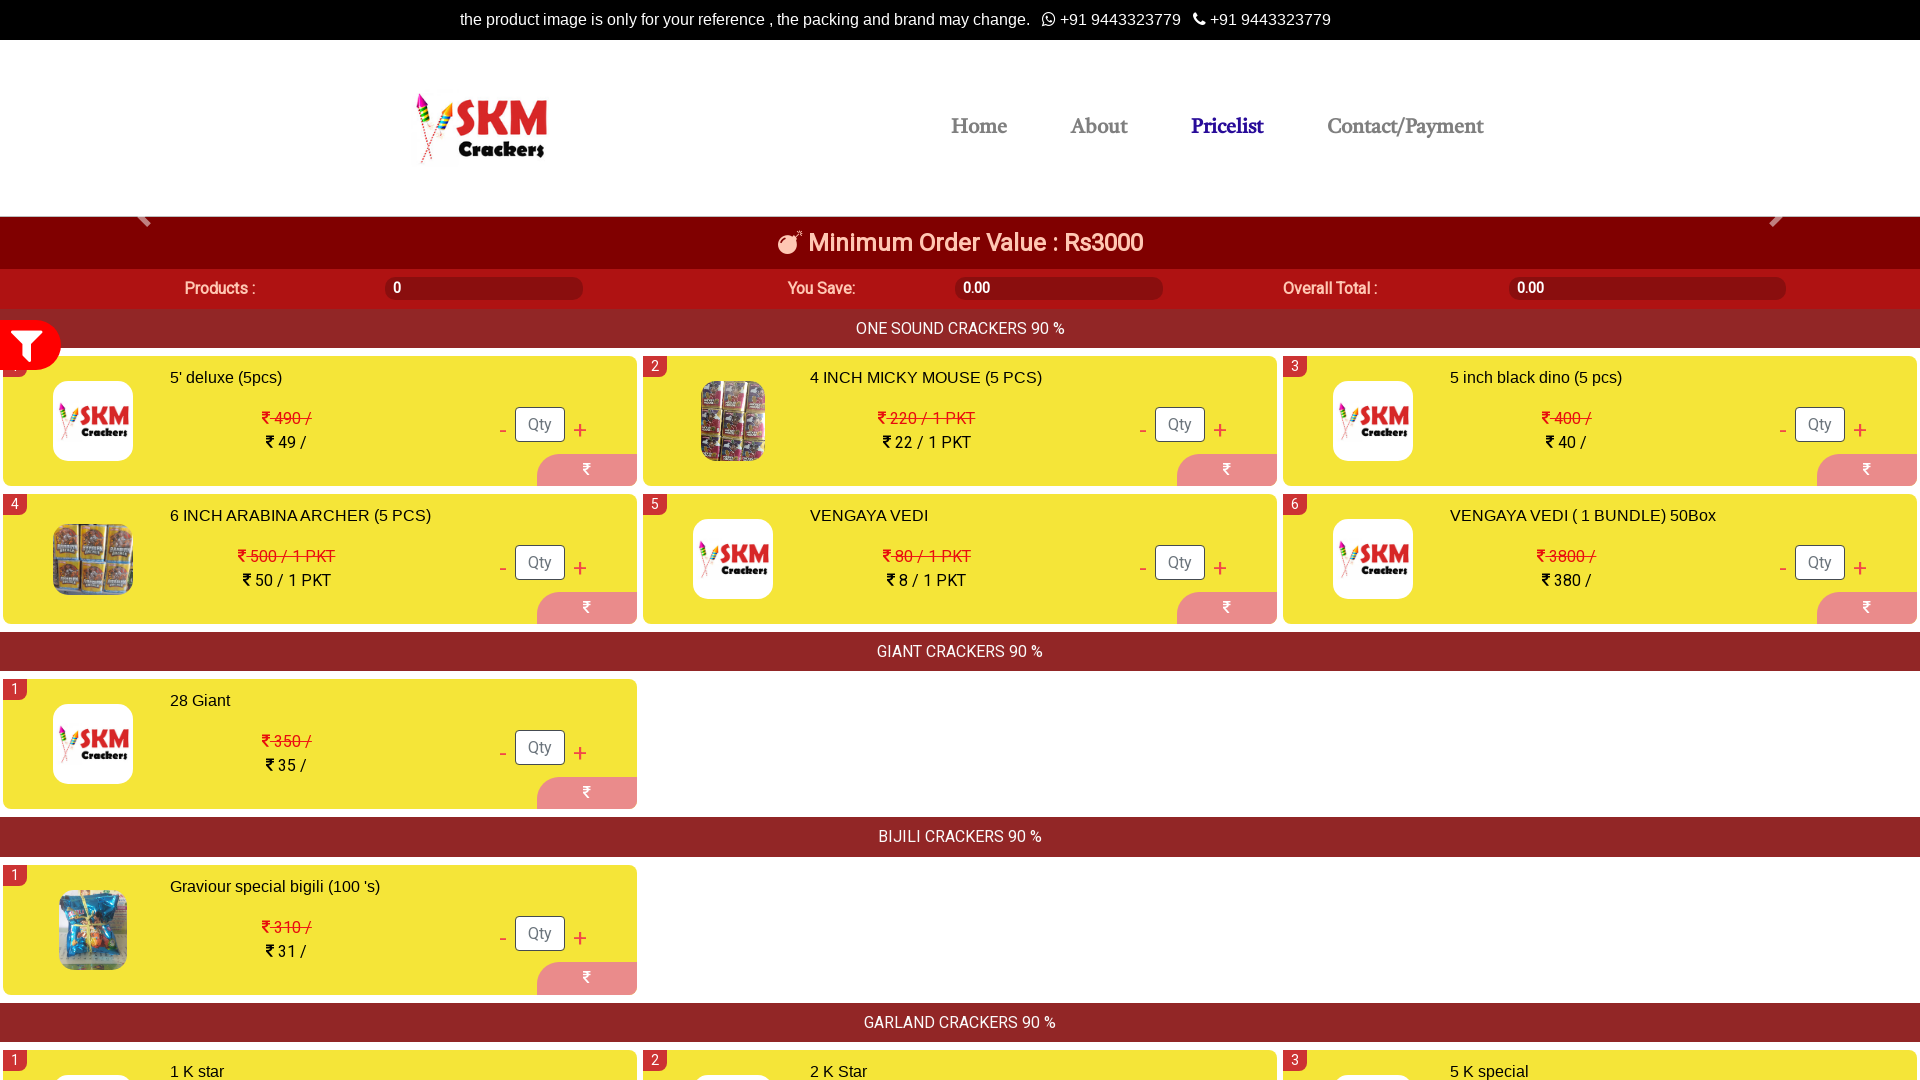

Retrieved initial scroll height
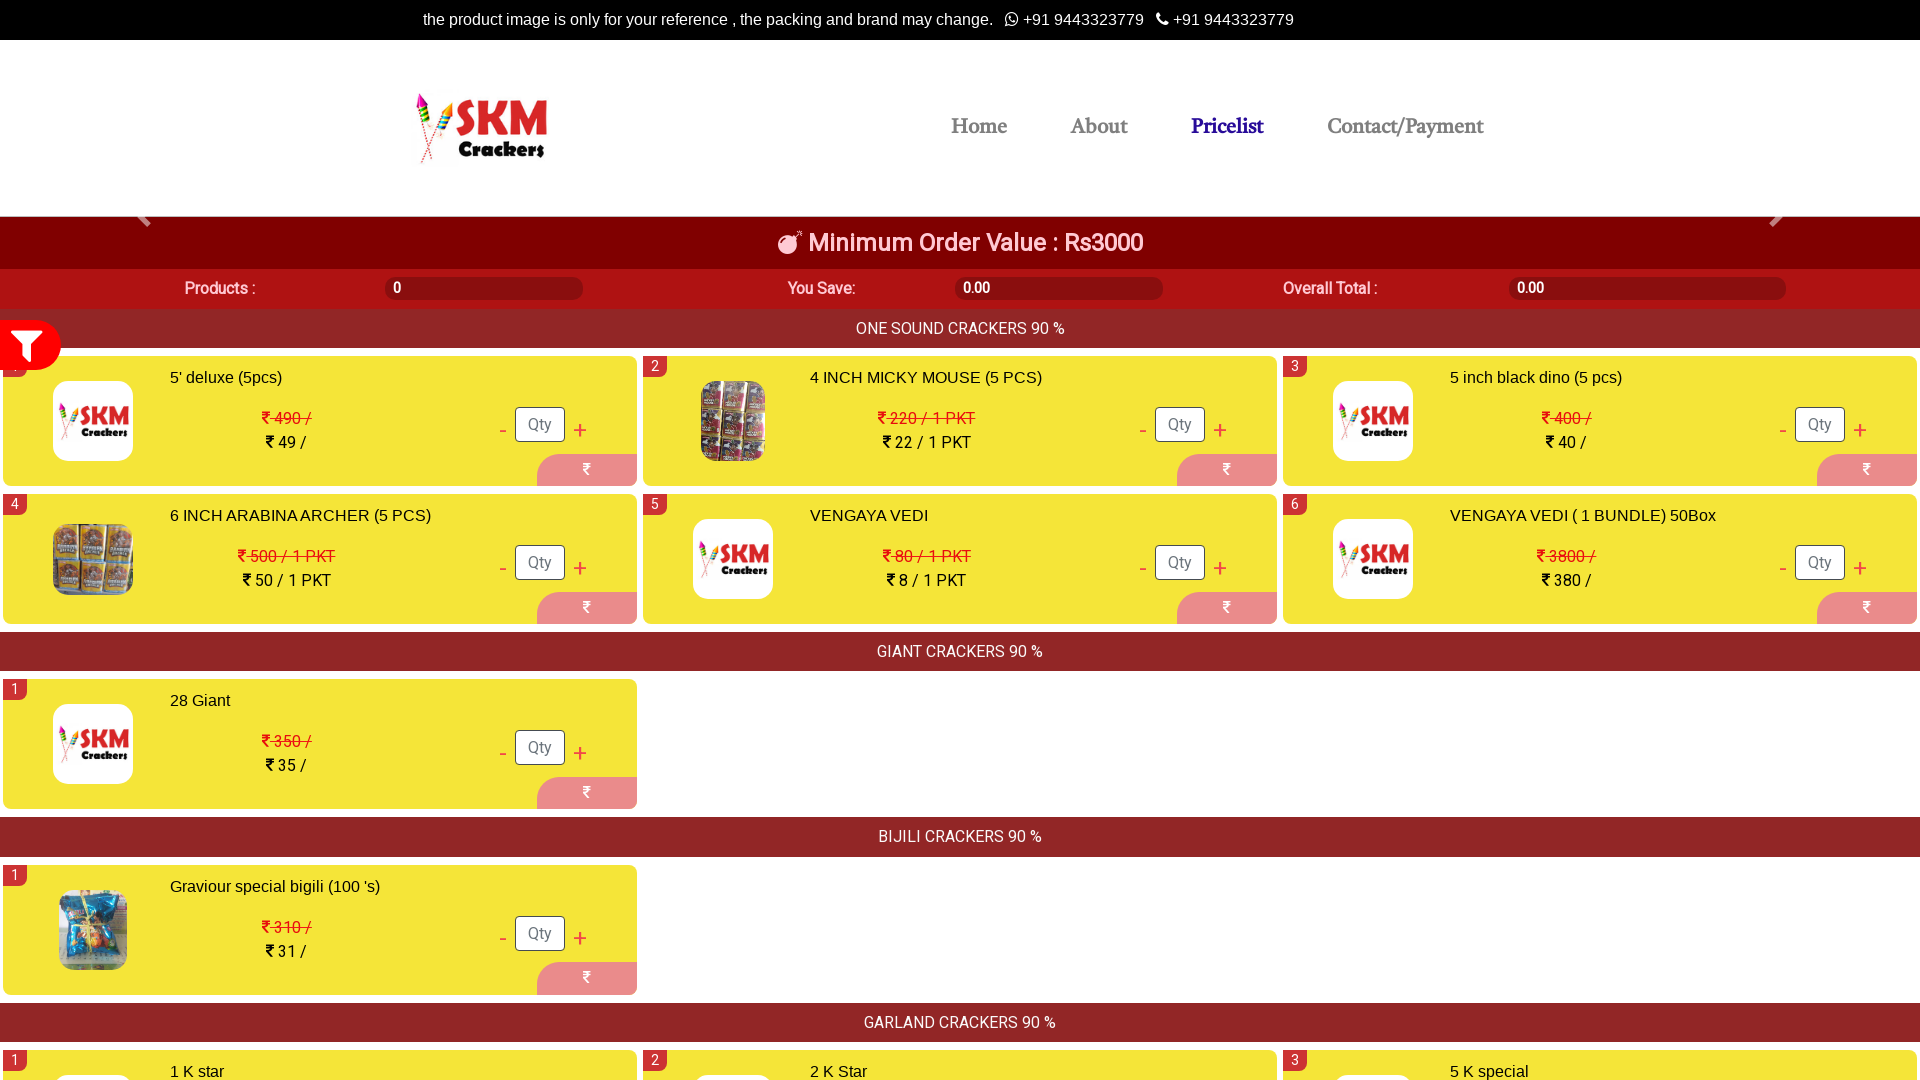

Scrolled to bottom of page
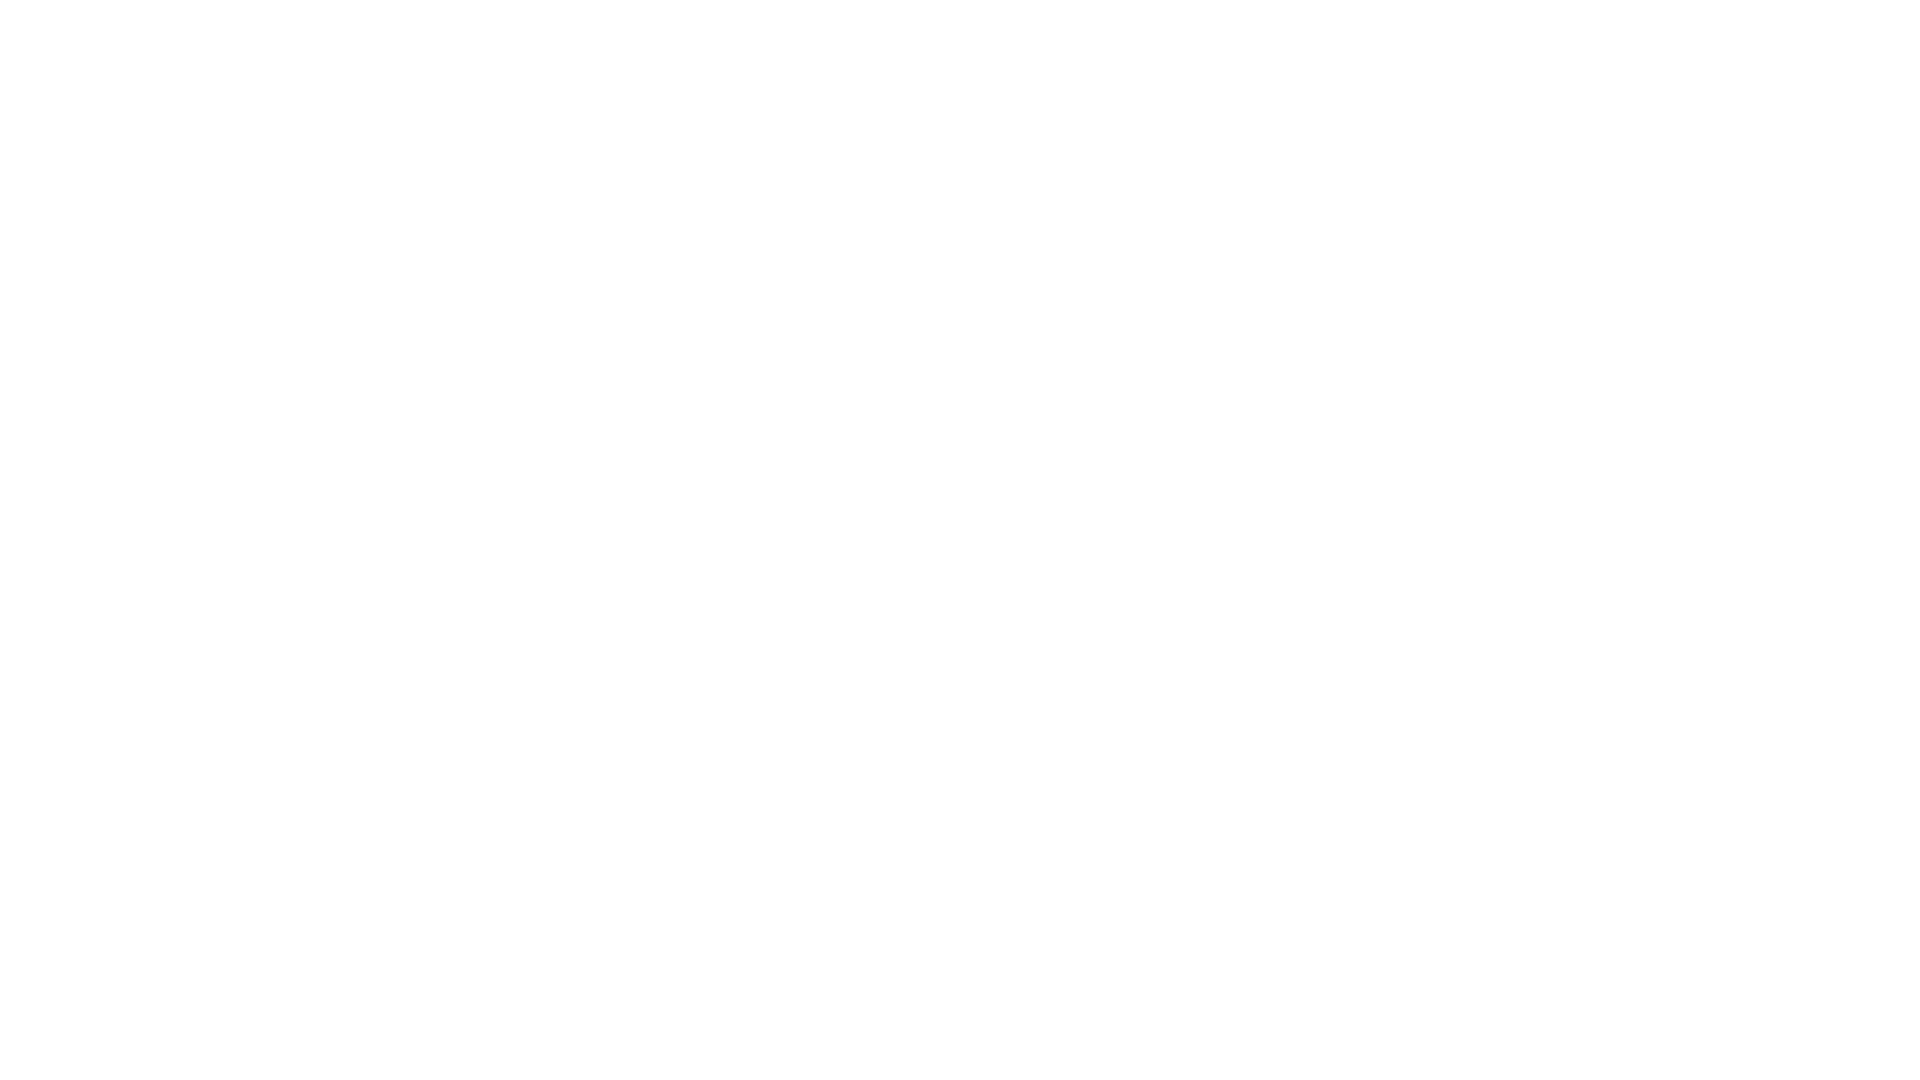

Waited 2 seconds for new content to load
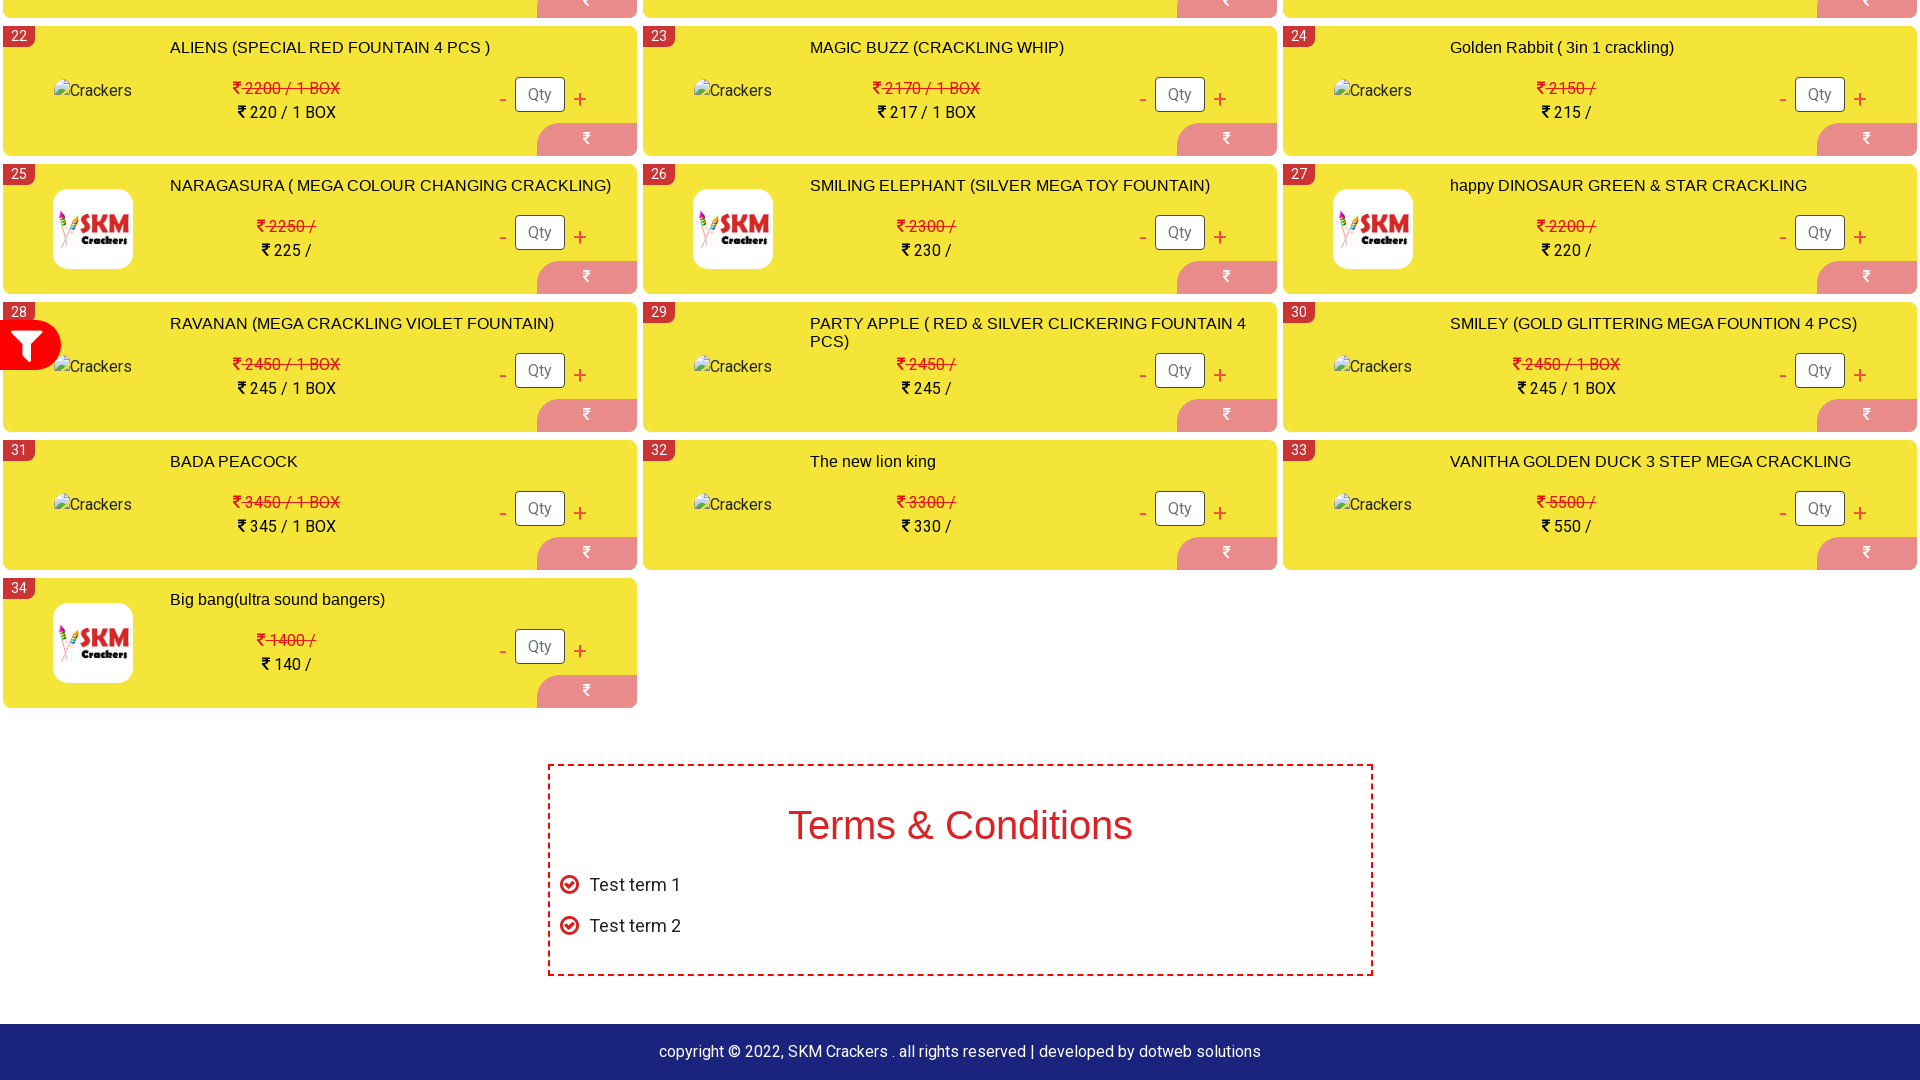

Retrieved new scroll height
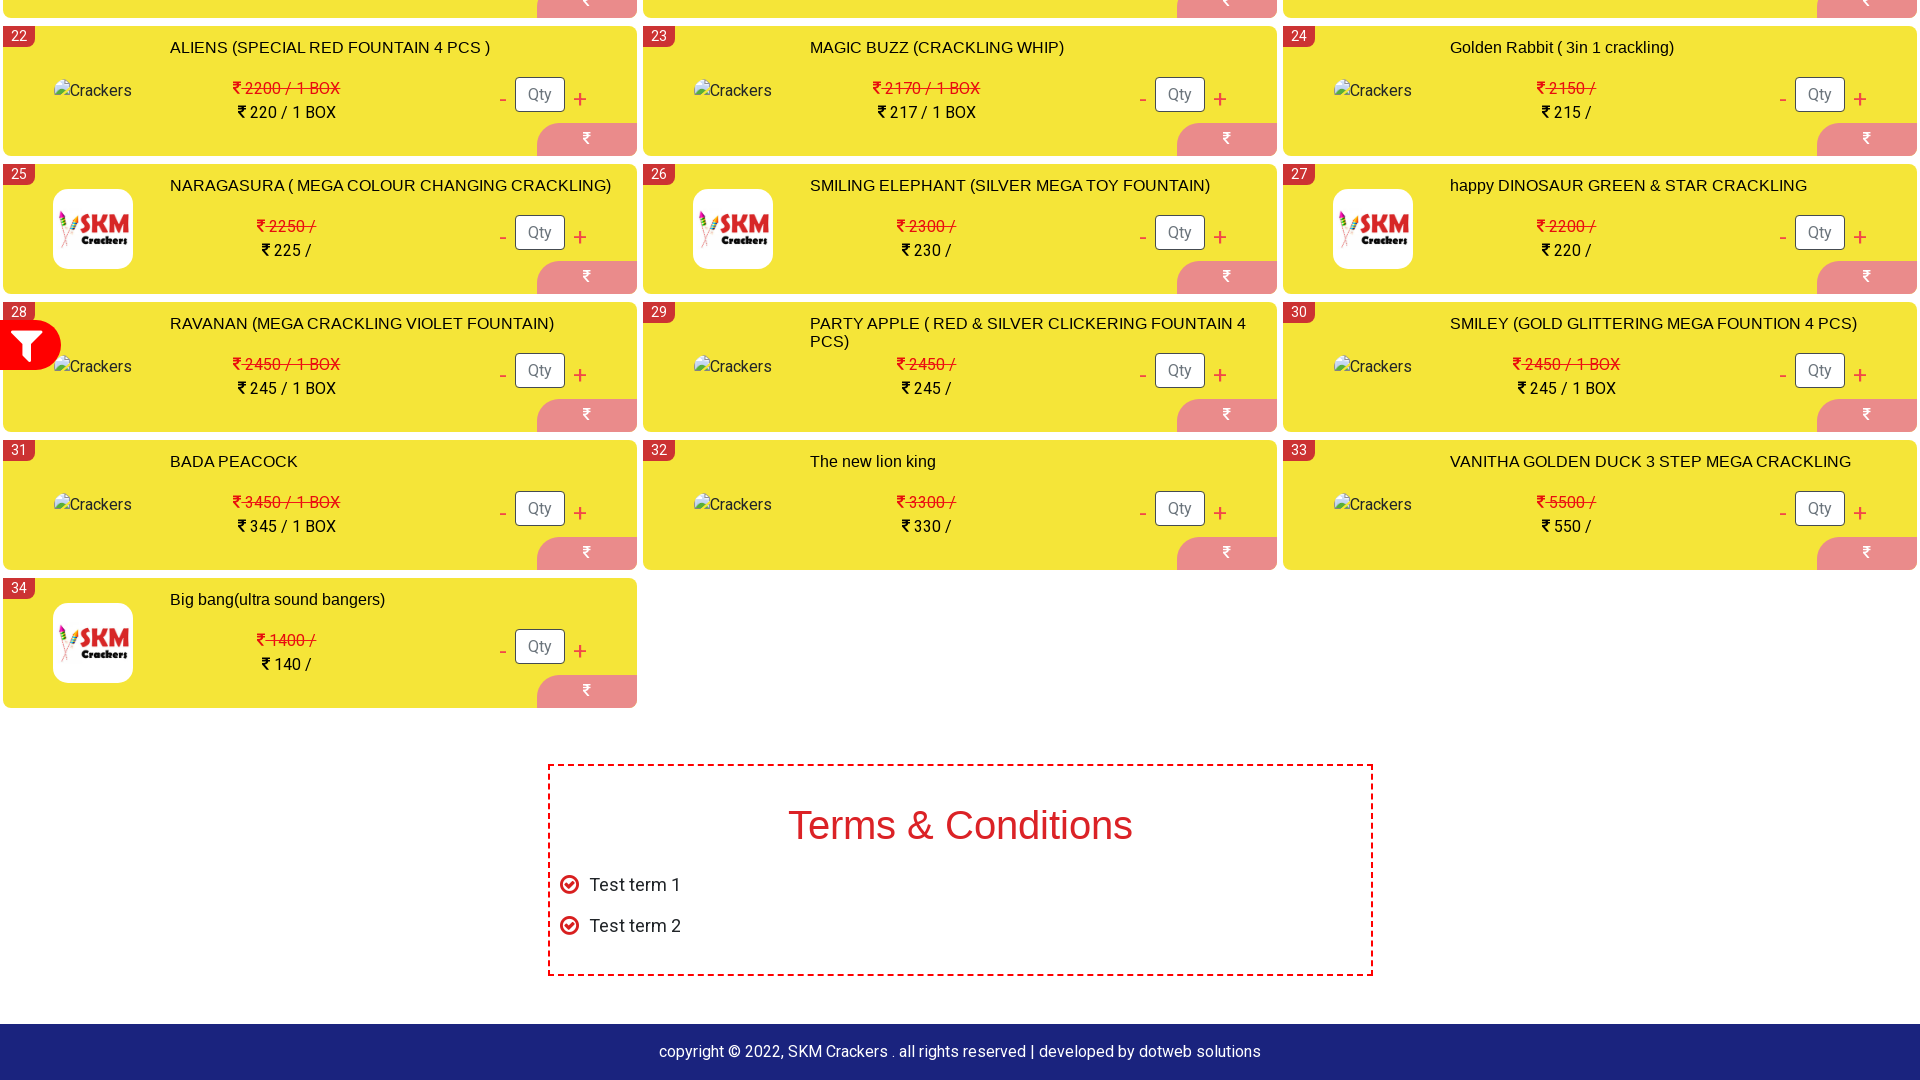

Reached end of page - no new content loaded
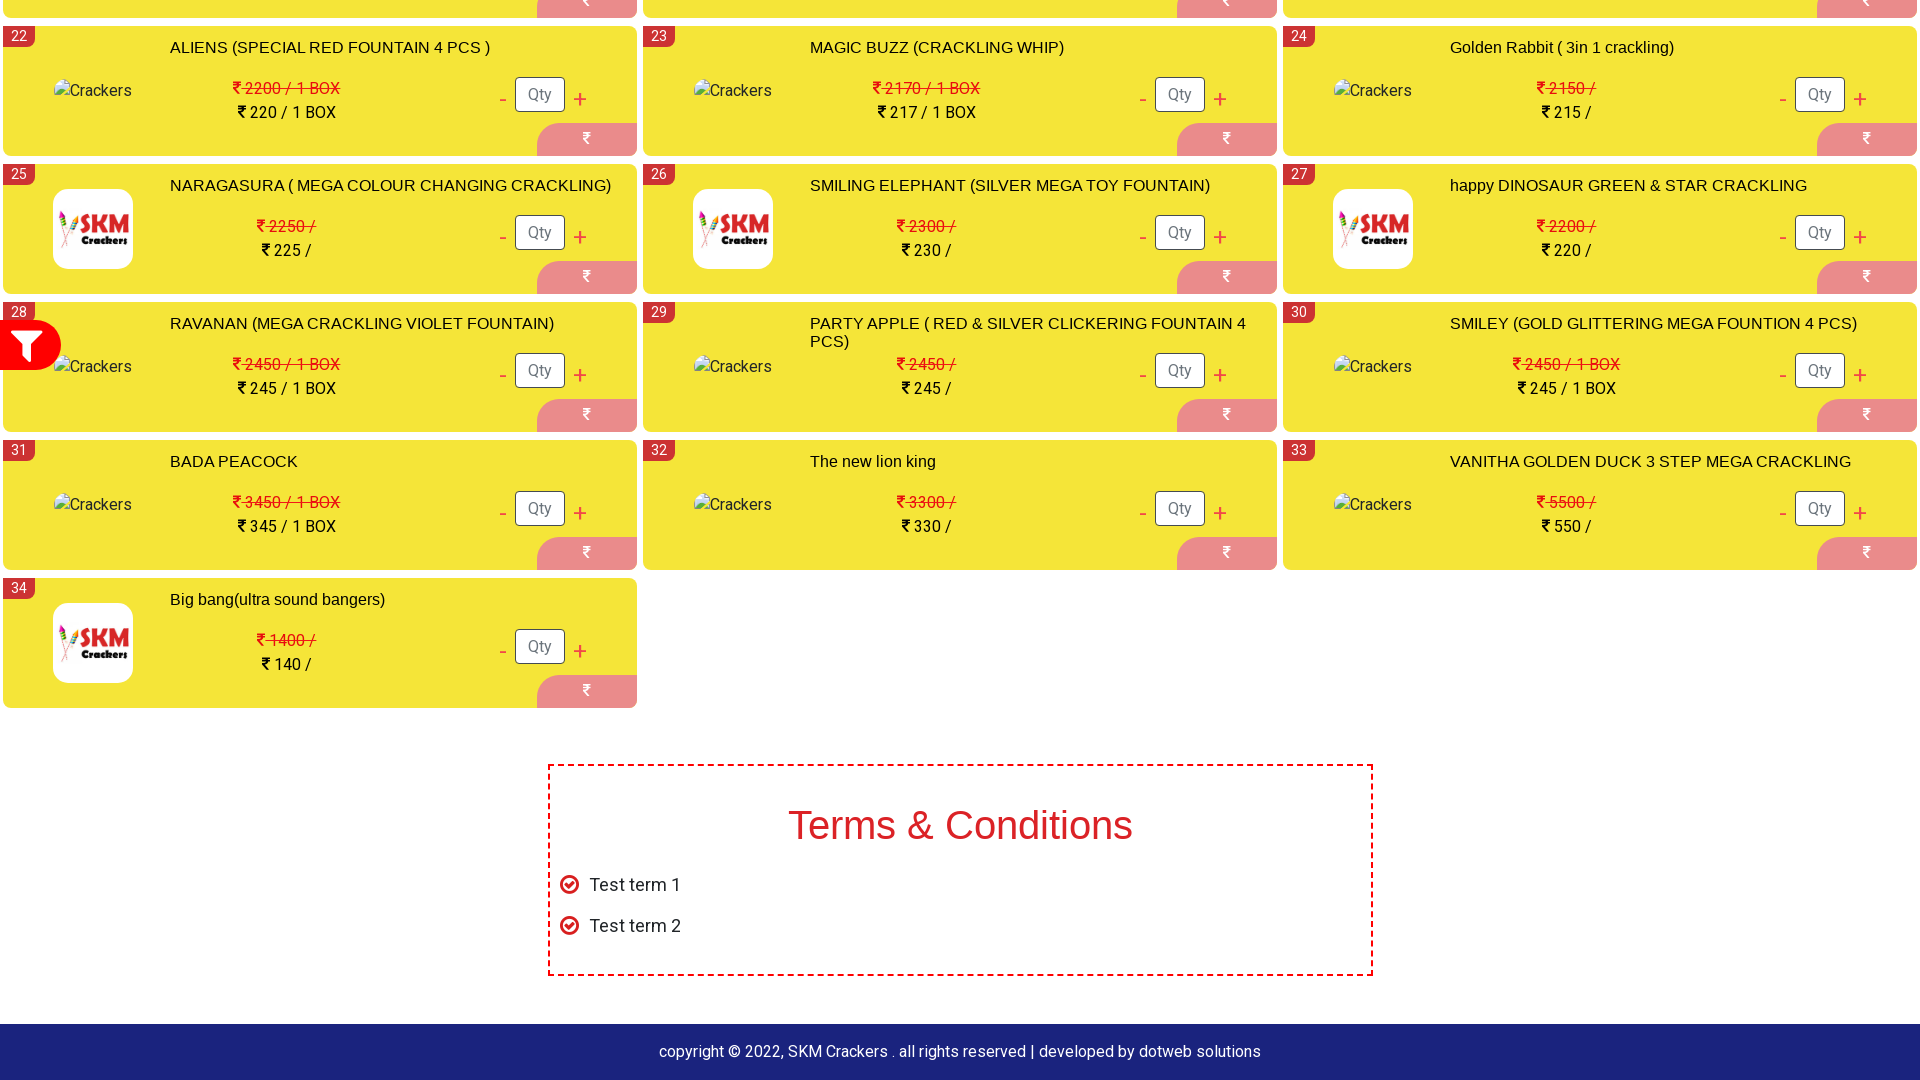

Product container is visible
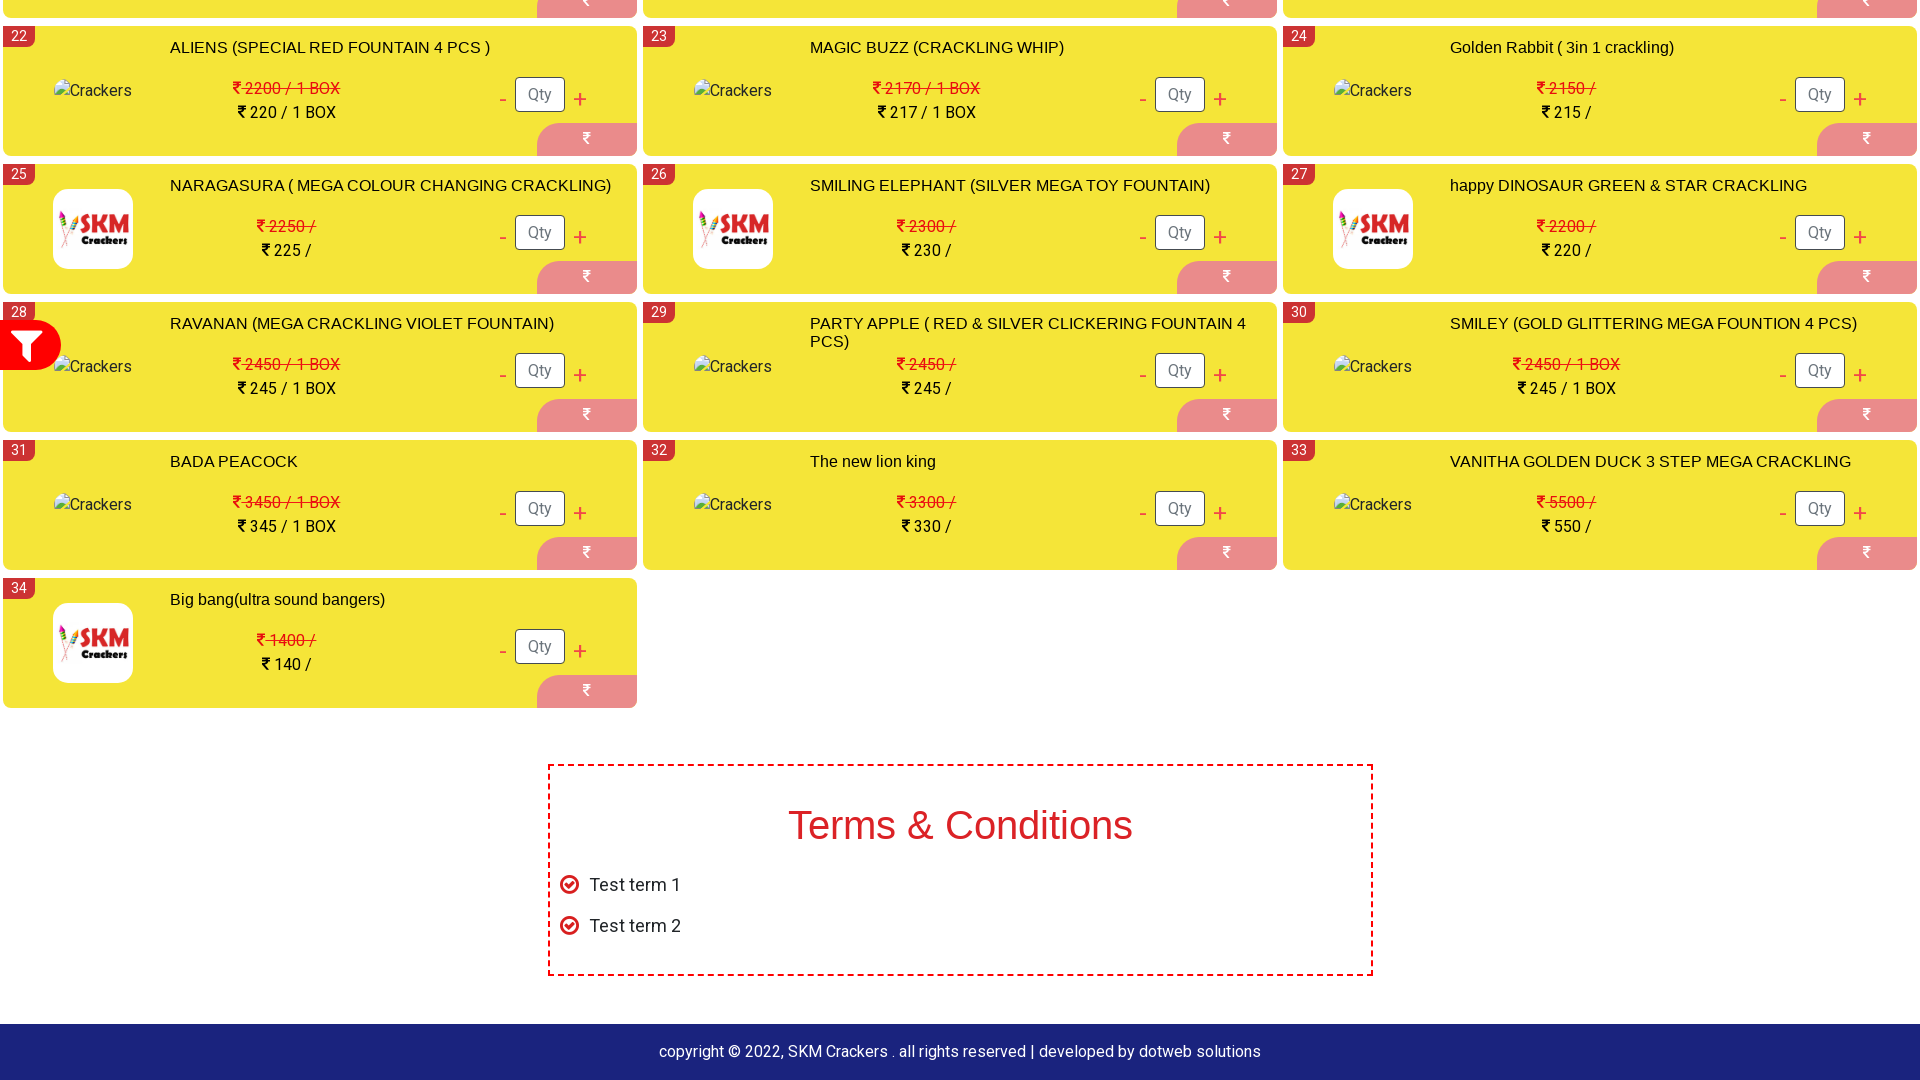

Product listings verified - all products loaded via infinite scroll
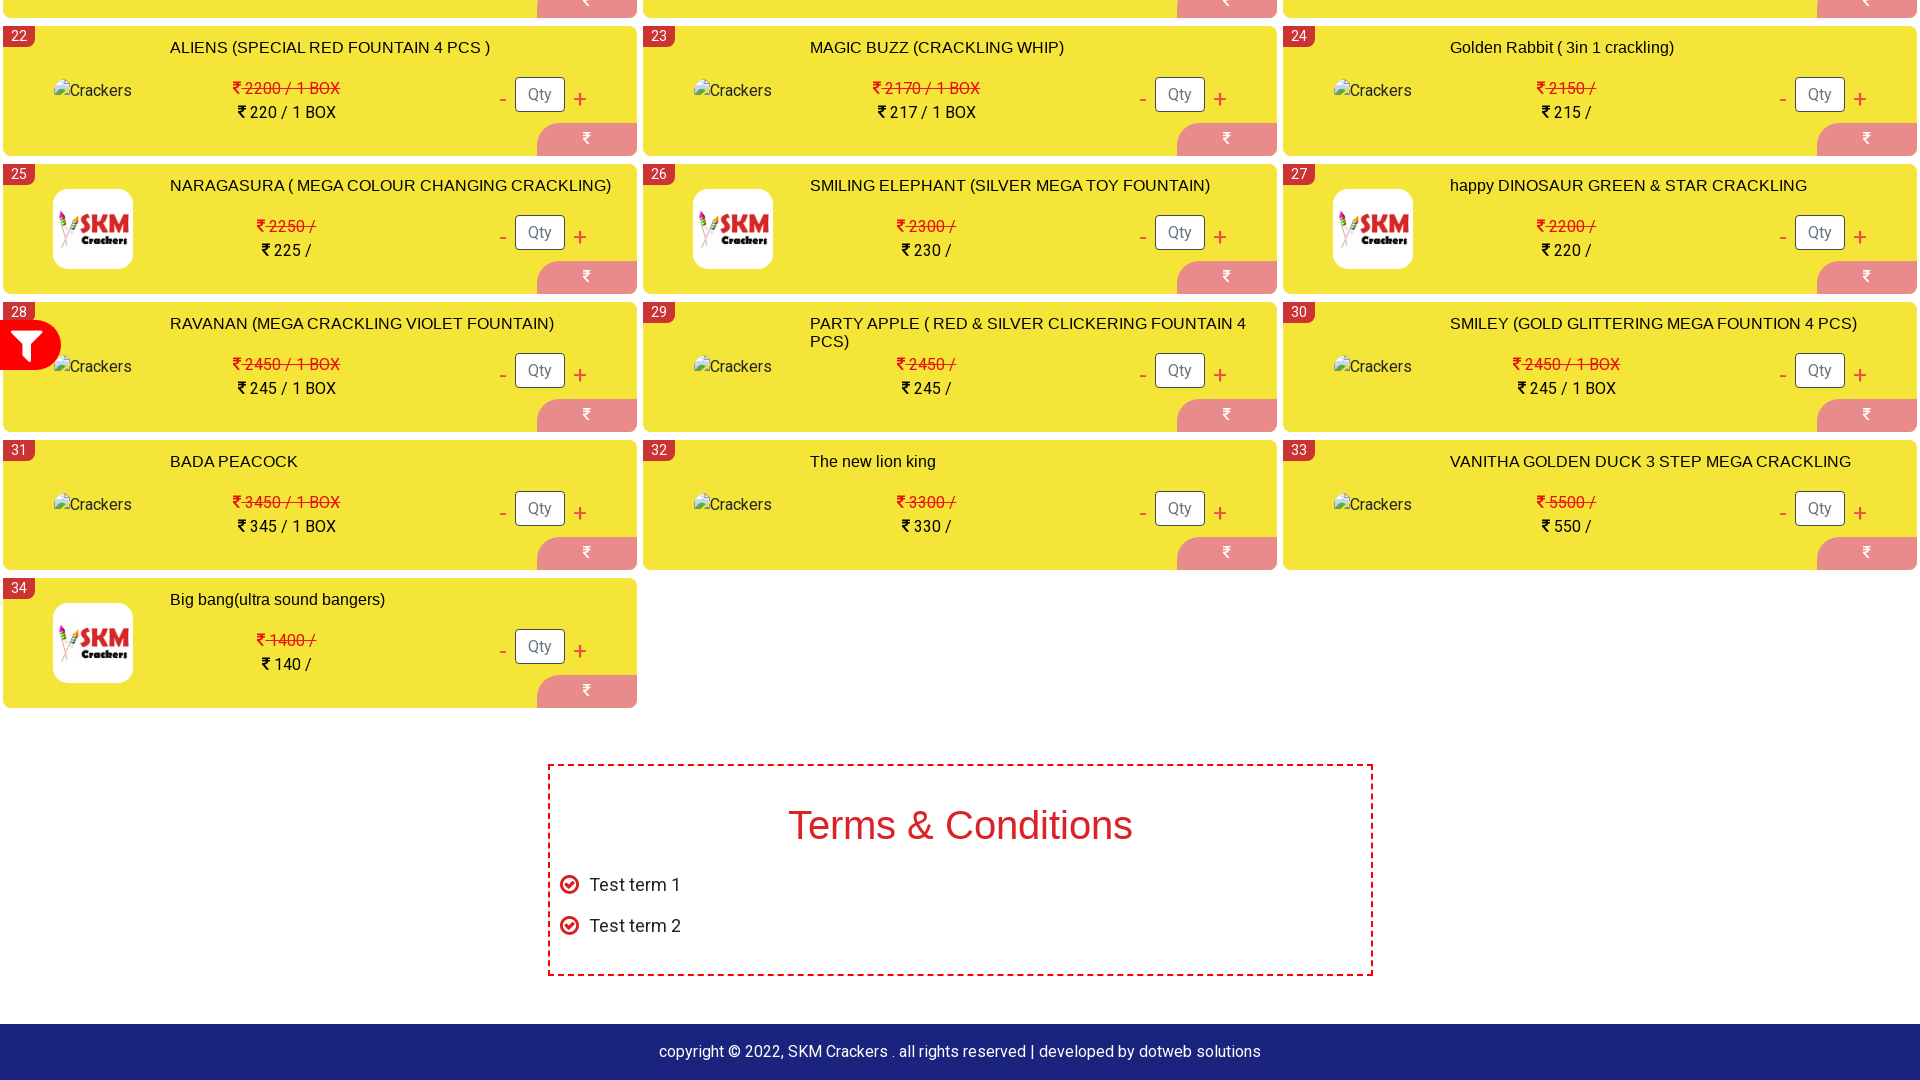

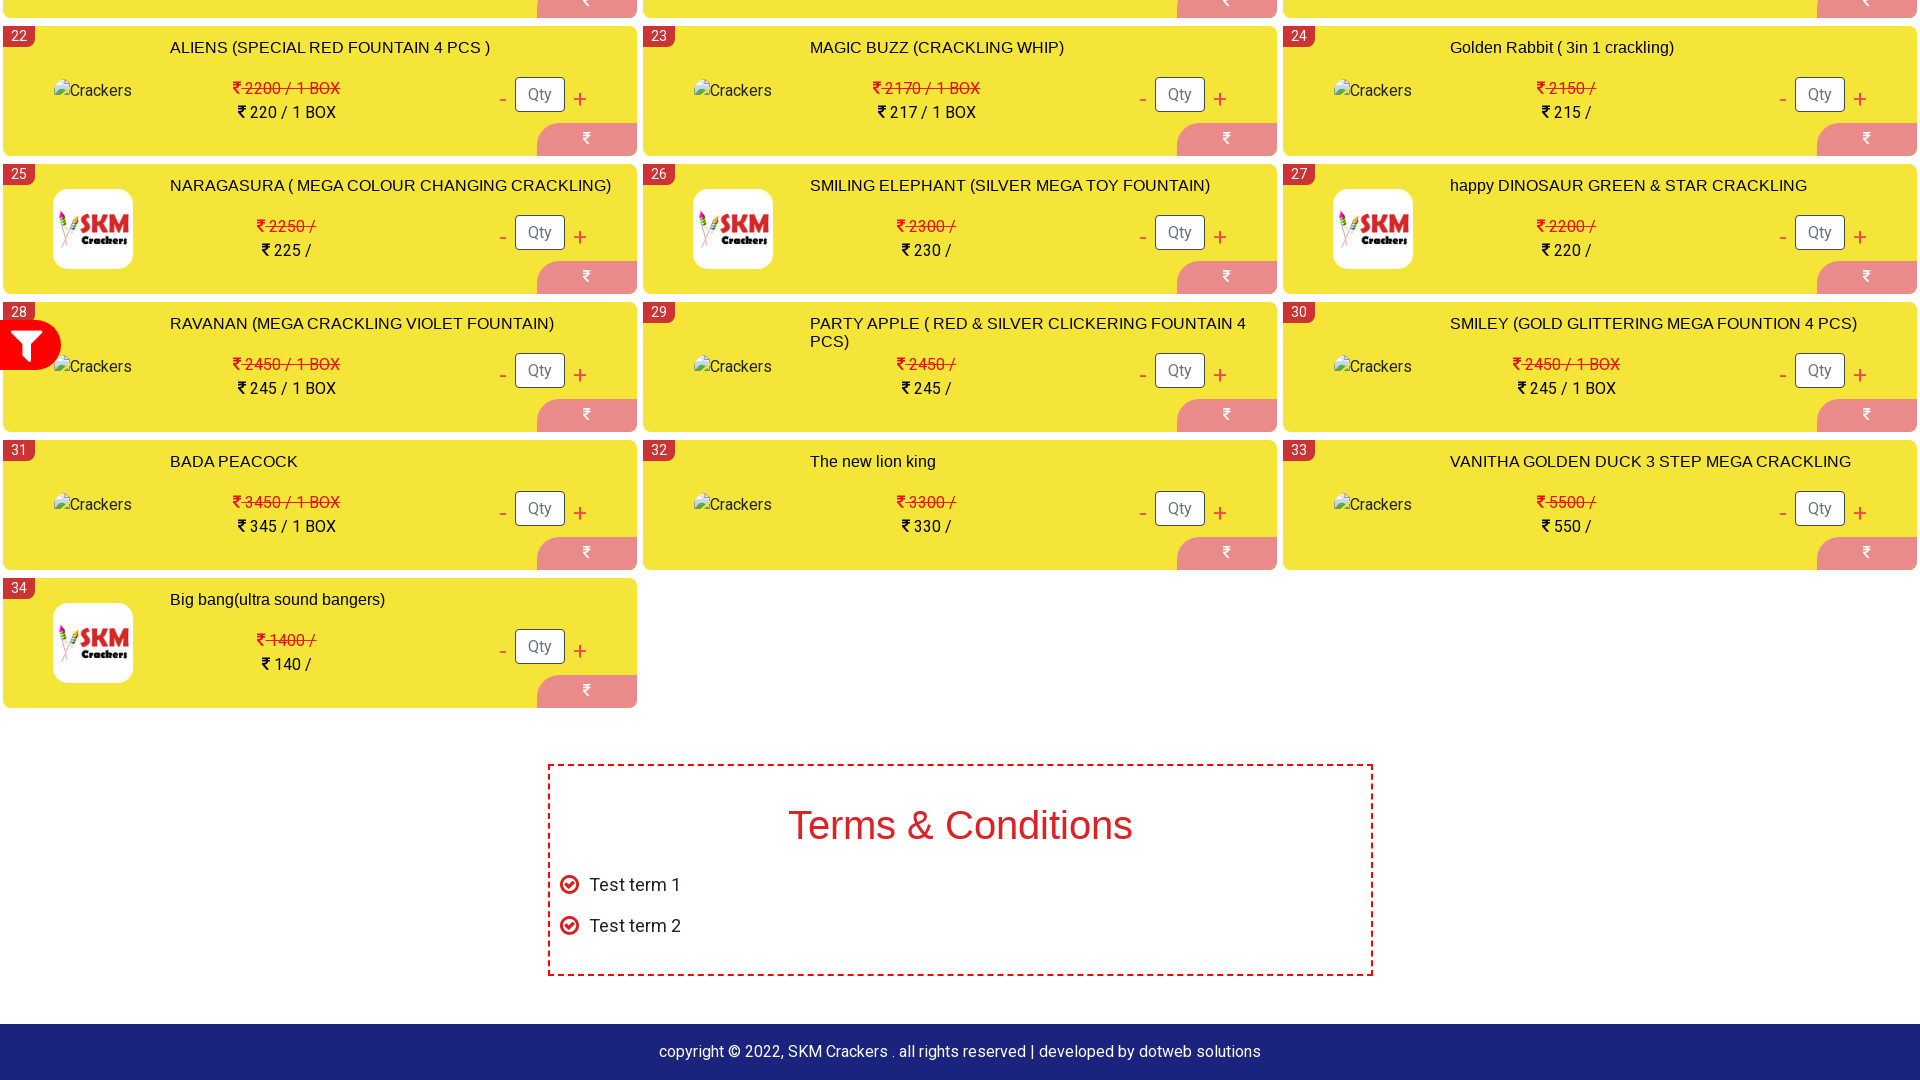